Tests the university meal information chat interface by navigating to the school meal tab and selecting a meal time to view the menu.

Starting URL: https://chat.cau.ac.kr/v2/index.html

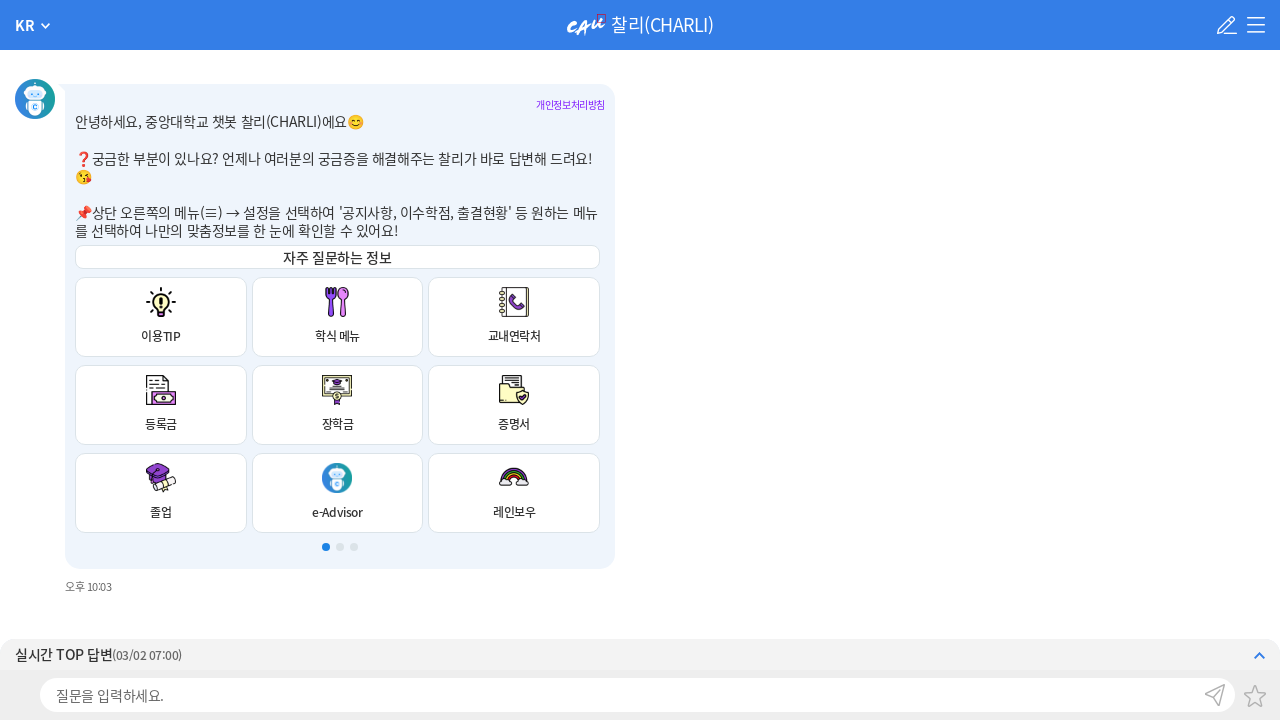

School meal tab selector loaded
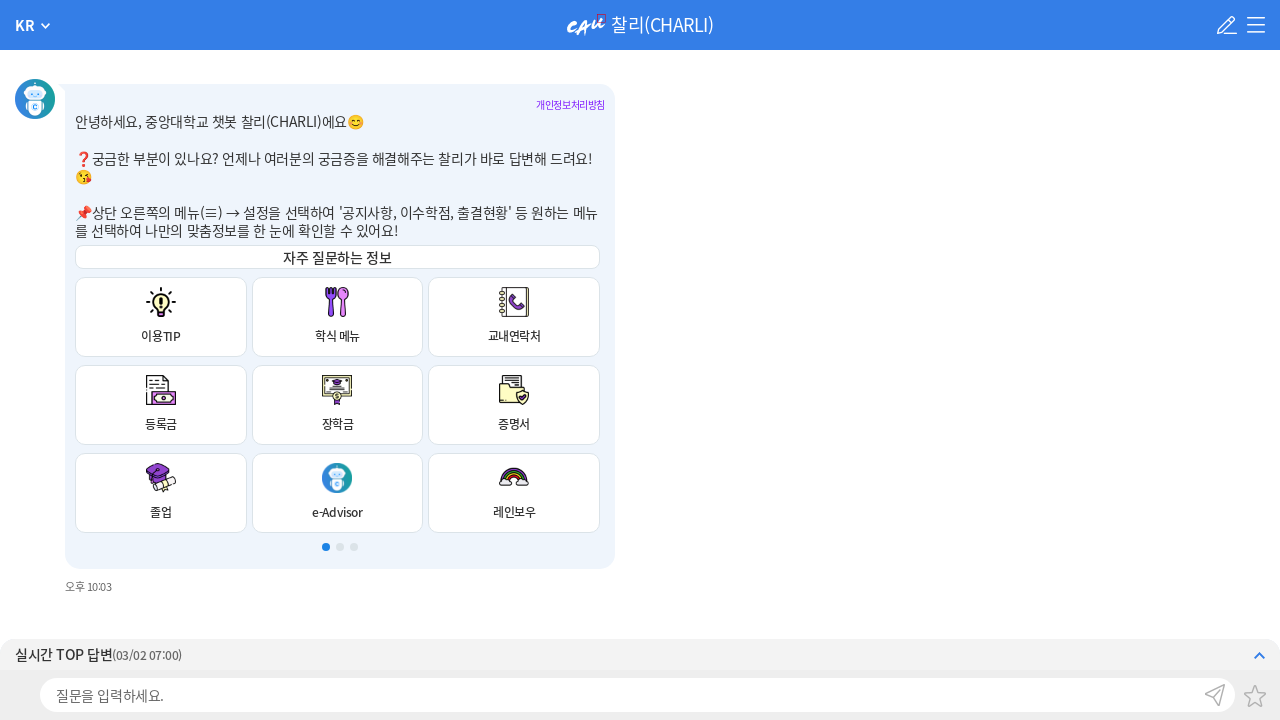

Clicked on school meal tab at (337, 317) on #root > div > div > div.chat_container > div > div > div:nth-child(1) > div > di
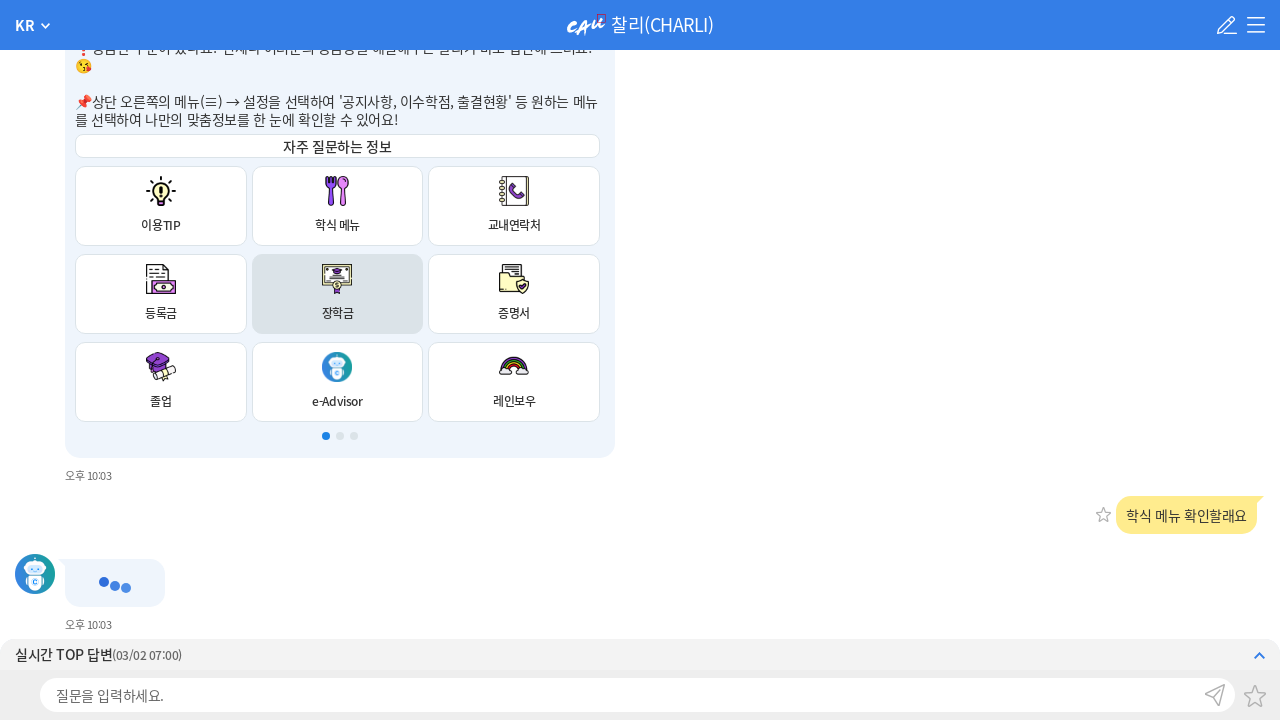

Meal time options loaded
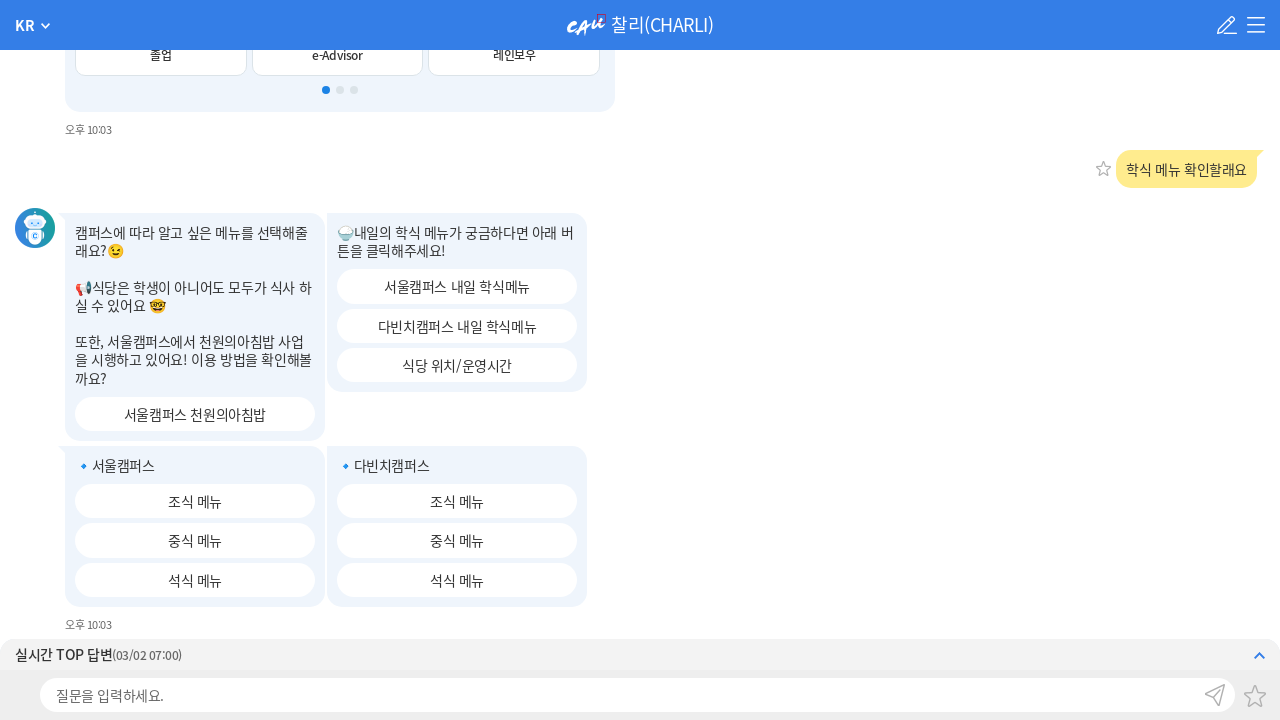

Selected lunch time option at (195, 540) on #root > div > div > div.chat_container > div > div > div:nth-child(3) > div:nth-
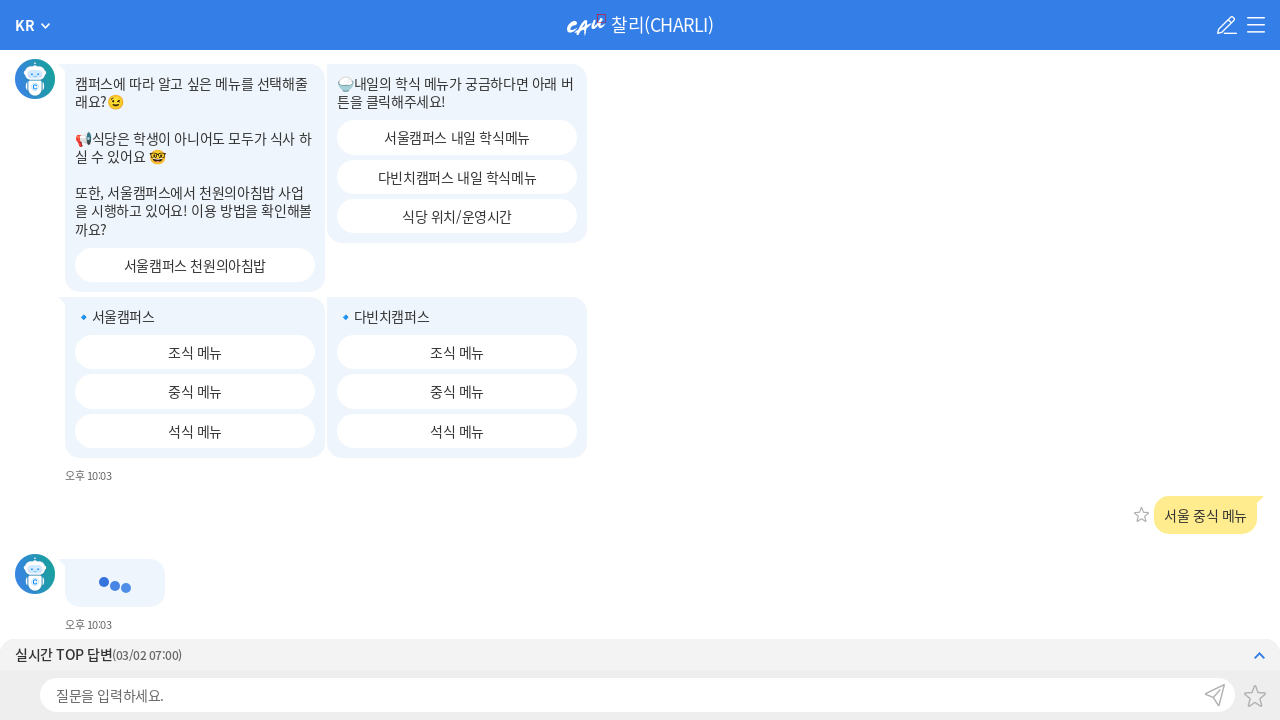

Meal information displayed
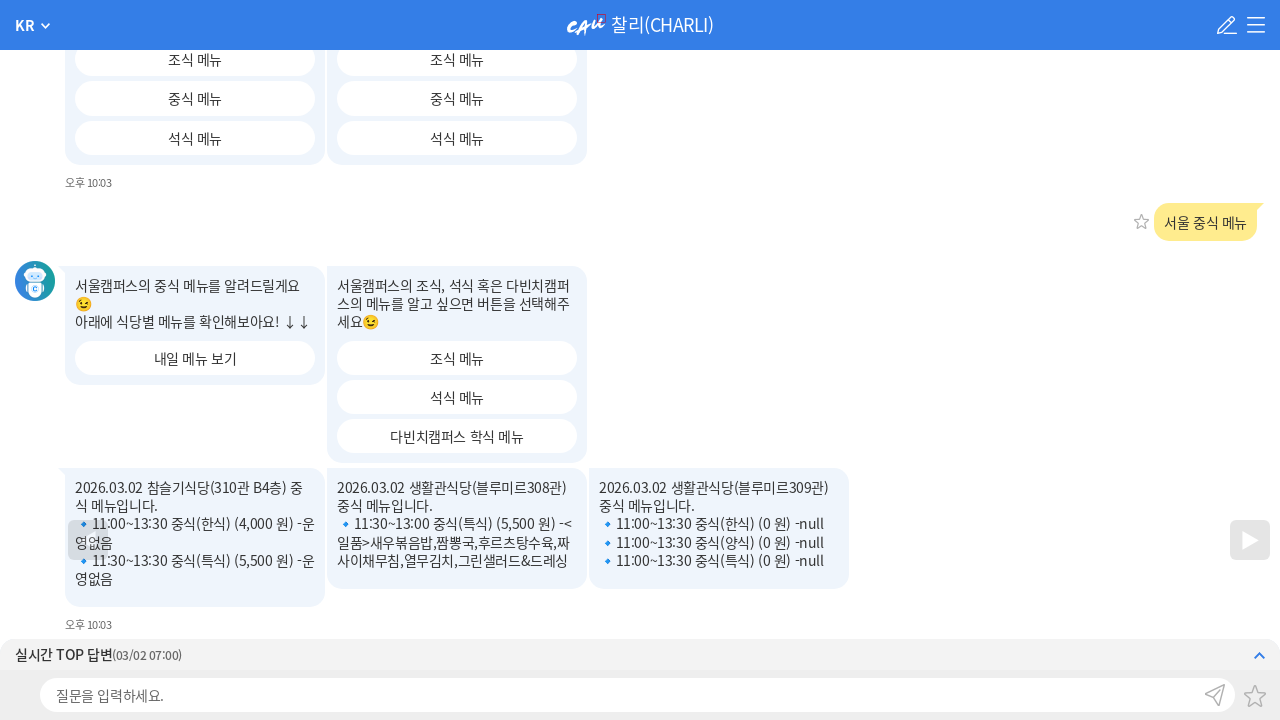

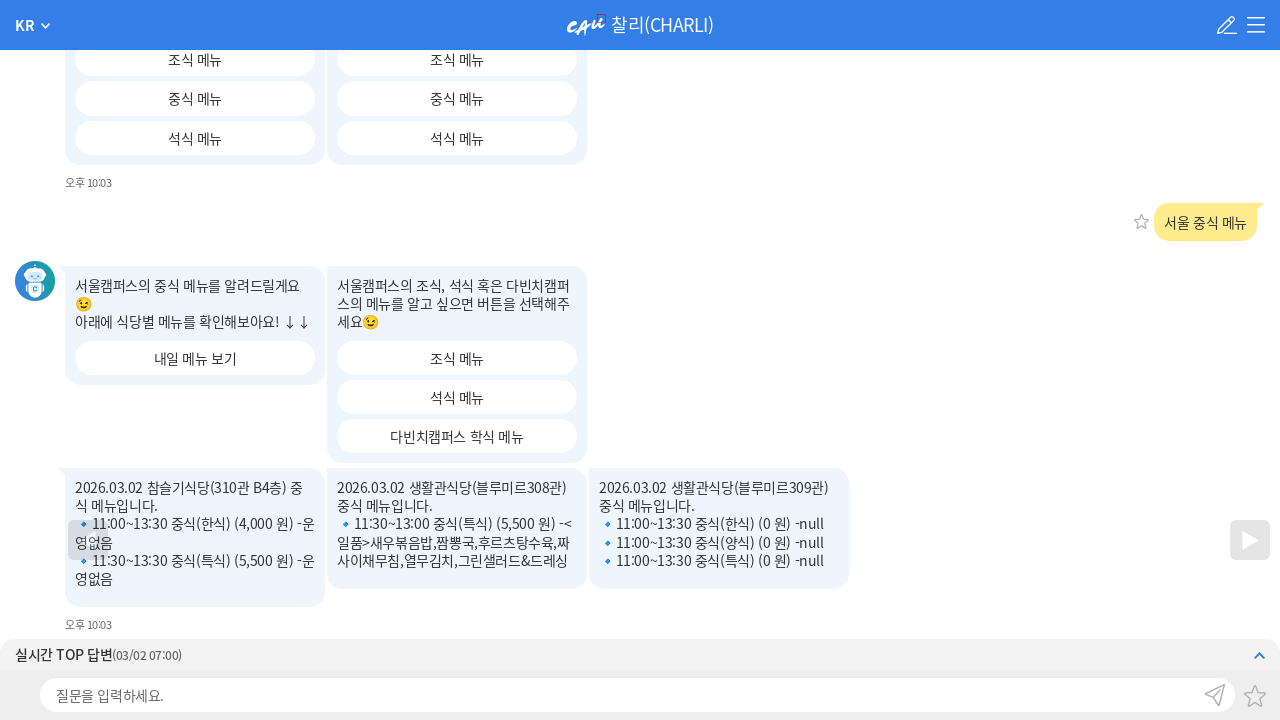